Tests the DemoQA forms page by navigating to the forms section, expanding the element list, and filling in the first name field with a test value.

Starting URL: https://demoqa.com/

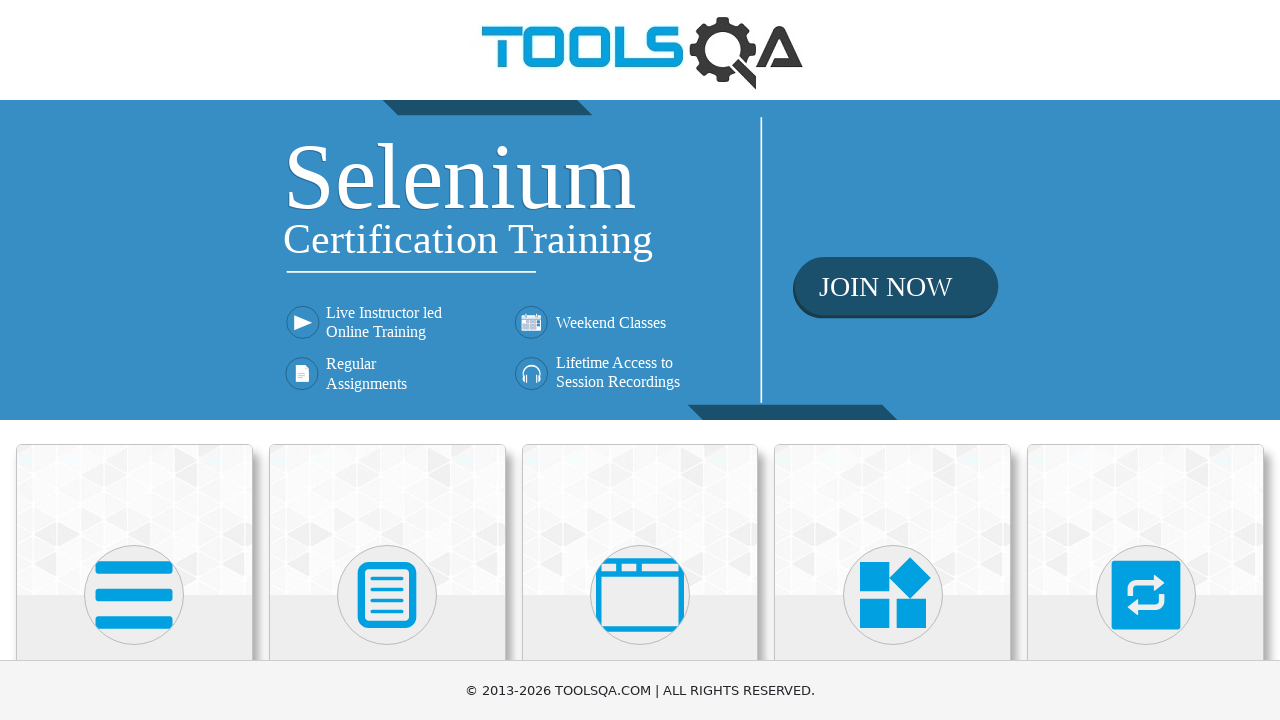

Navigated to DemoQA forms page
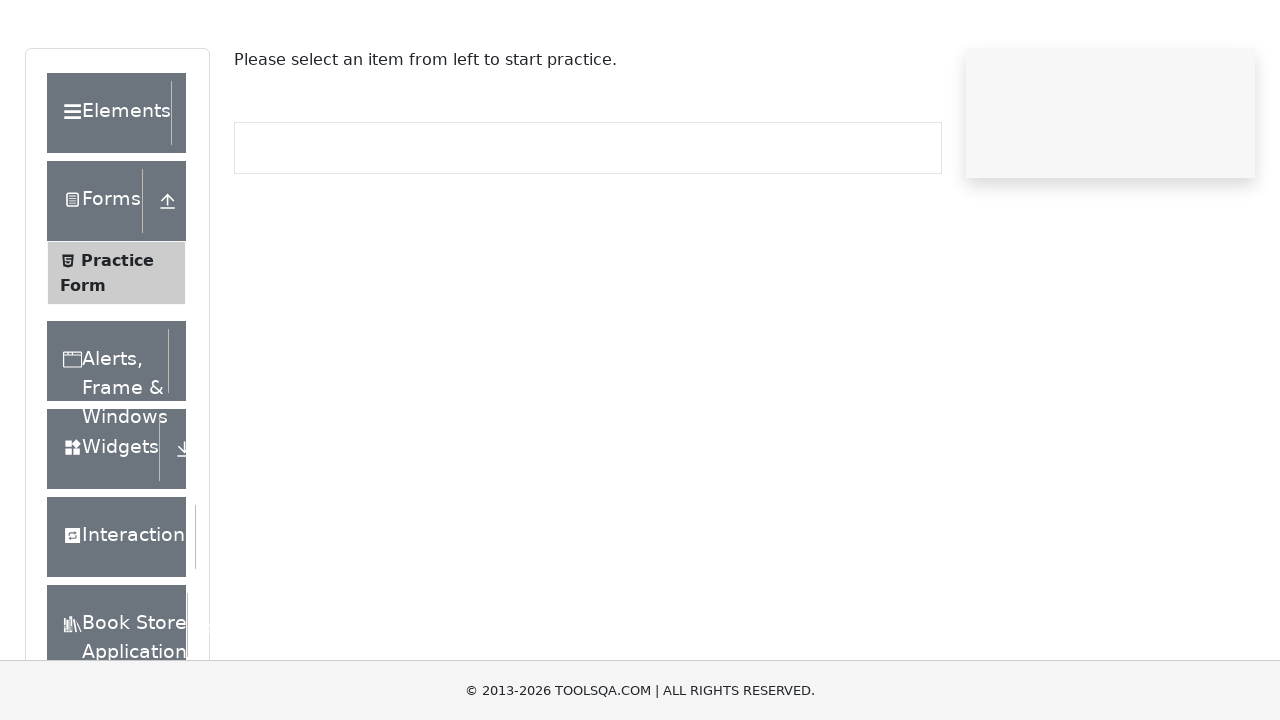

Clicked to expand element list at (126, 349) on div.element-list.collapse.show
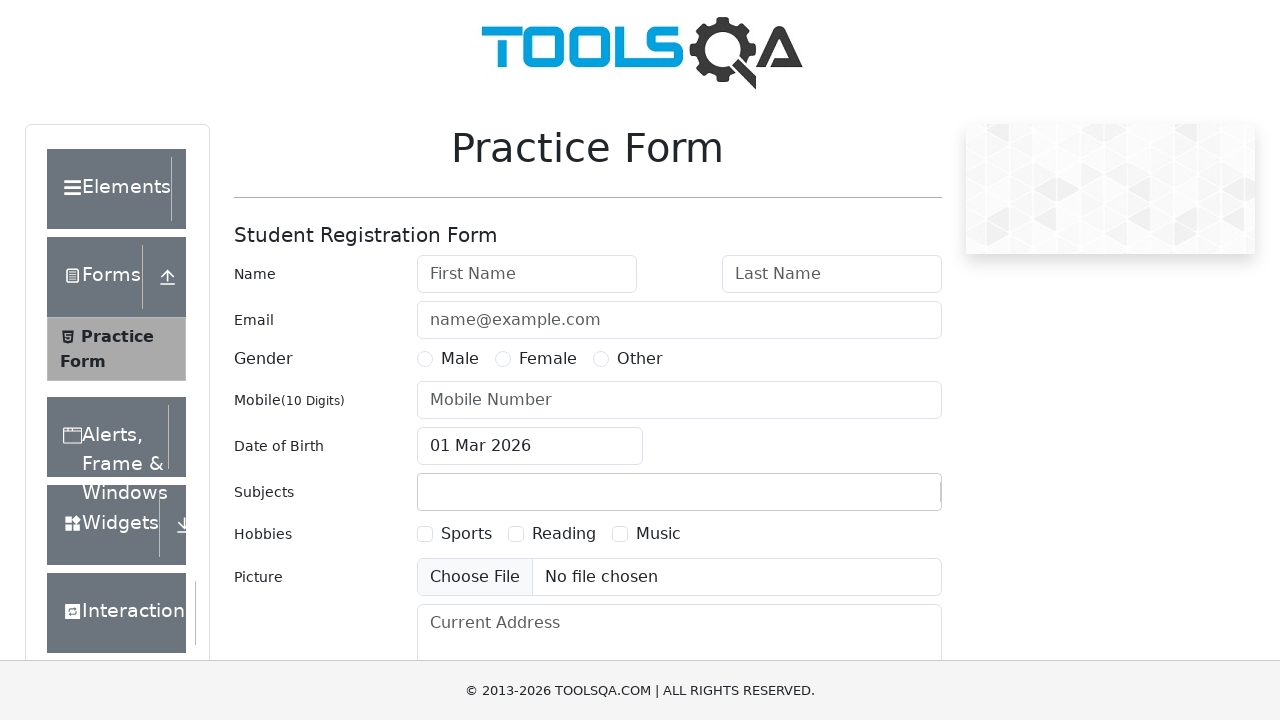

Filled first name field with 'lucky' on #firstName
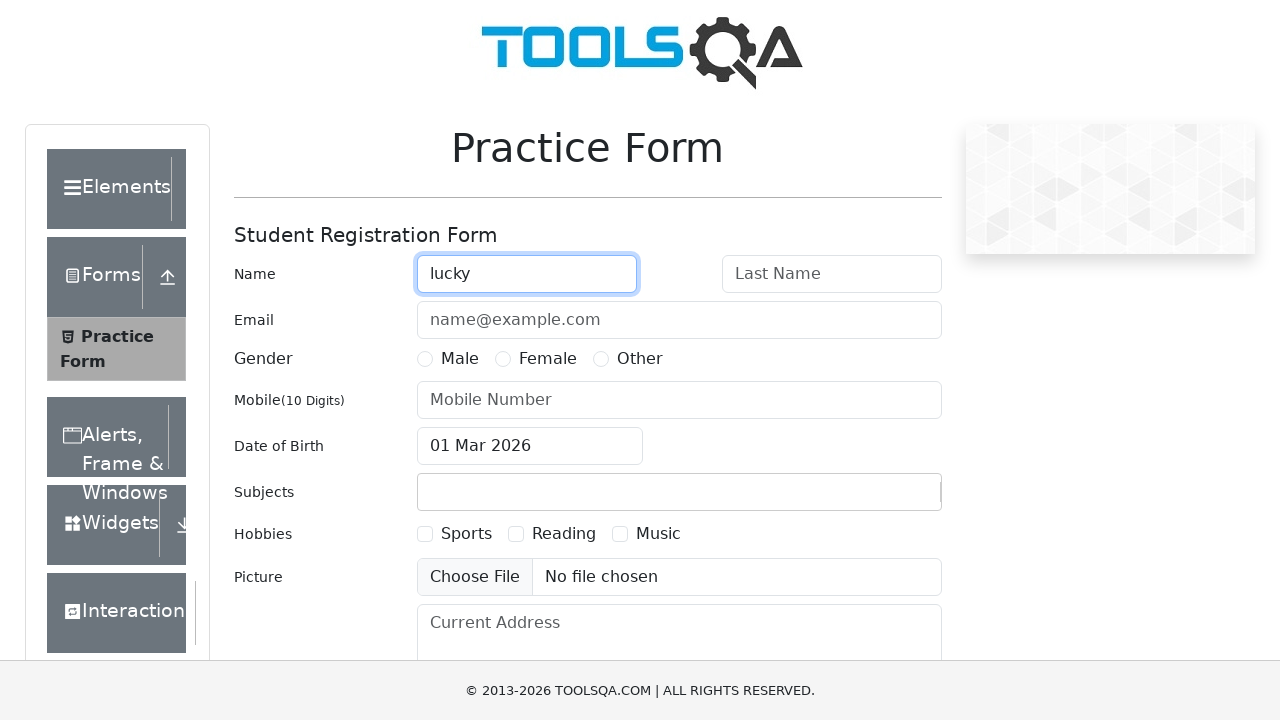

Verified first name field is present on page
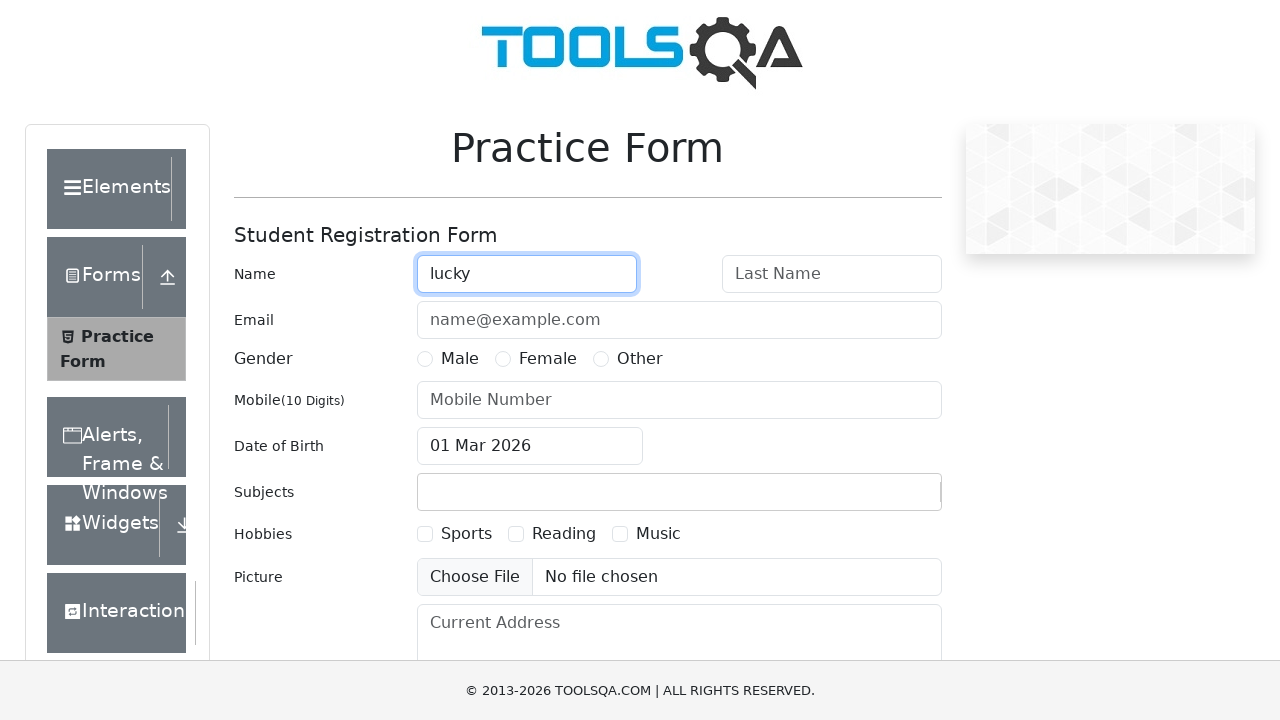

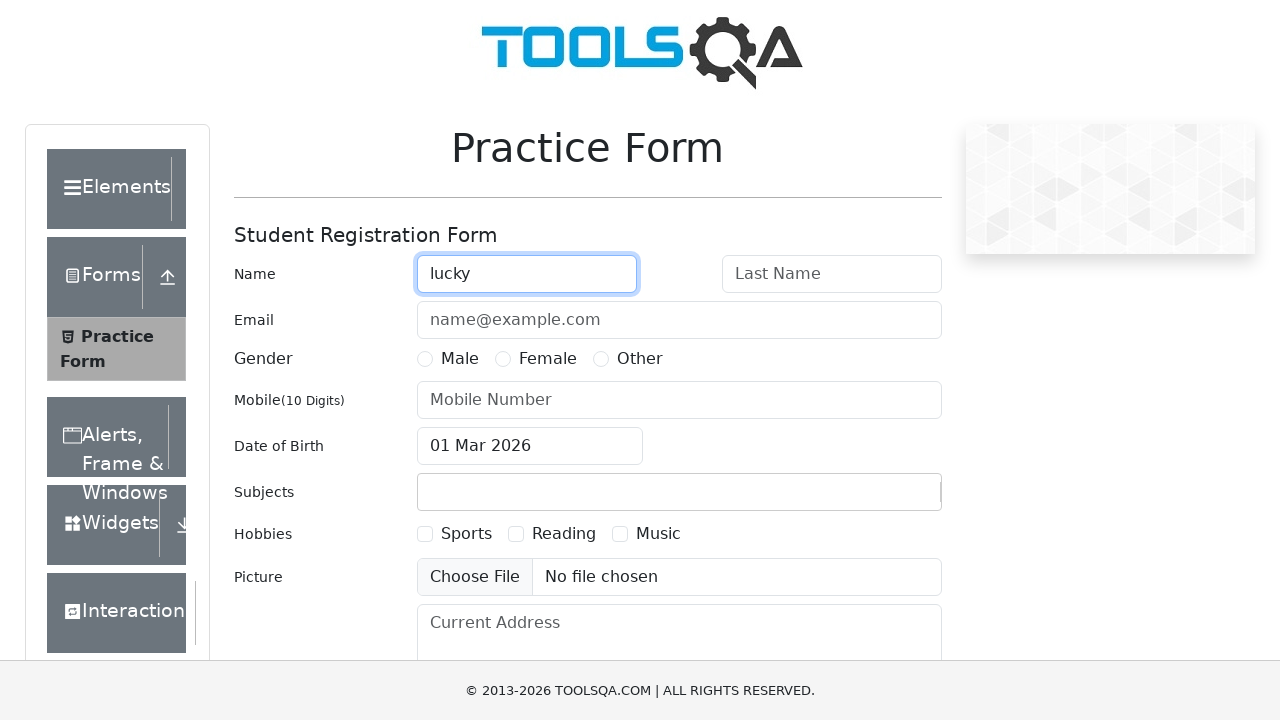